Tests radio button and checkbox interactions by checking and unchecking various input elements on a practice page

Starting URL: https://letcode.in/radio

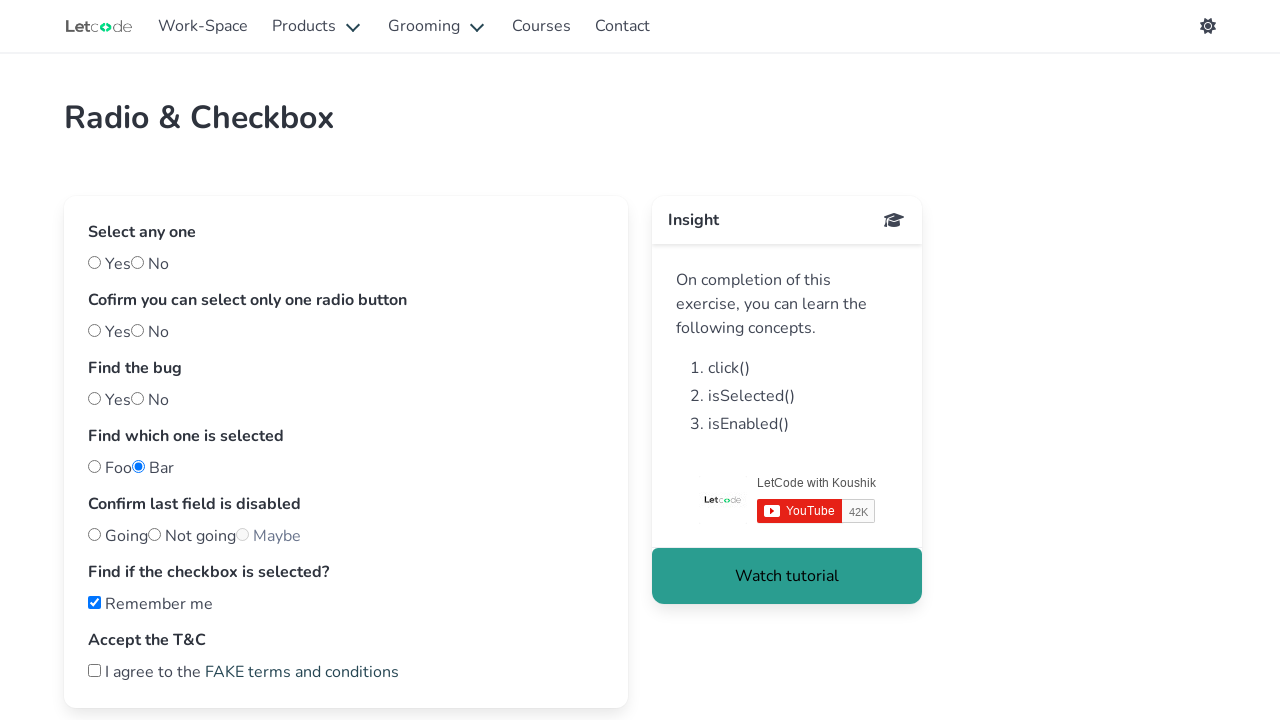

Checked first radio button (ID: one) at (94, 330) on #one
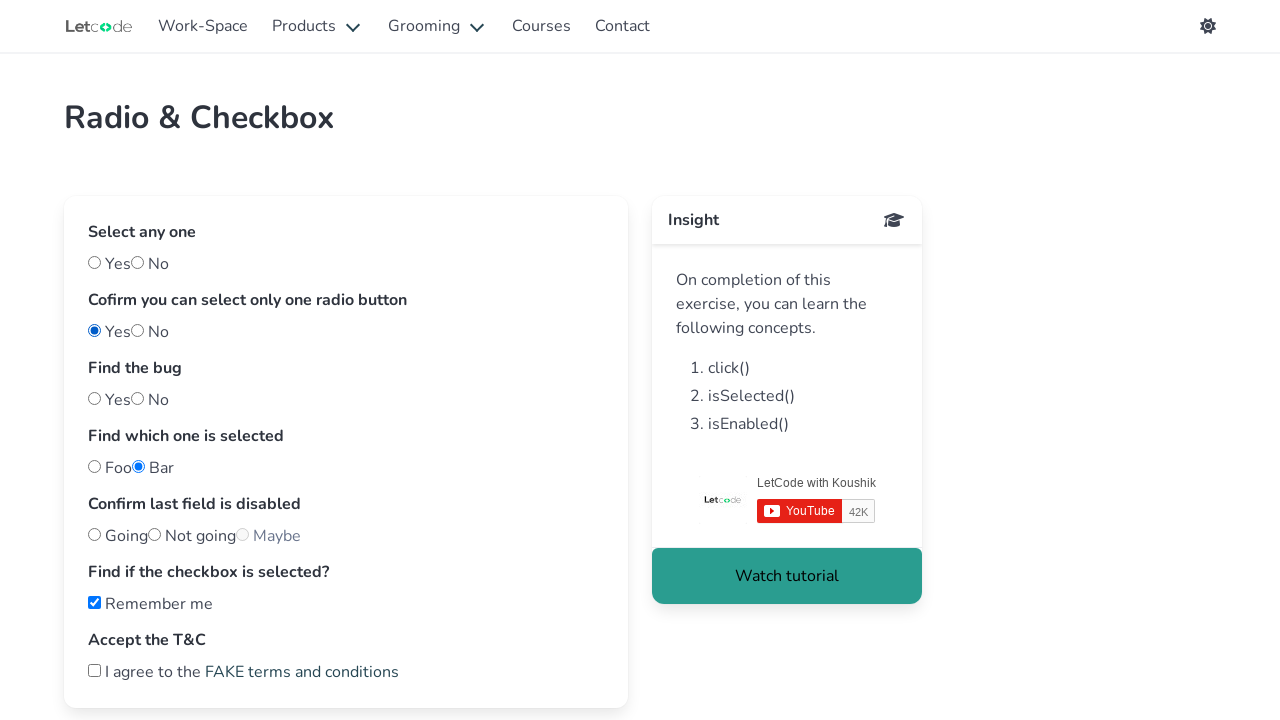

Unchecked 'Remember me' checkbox at (94, 602) on internal:label="Remember me"i
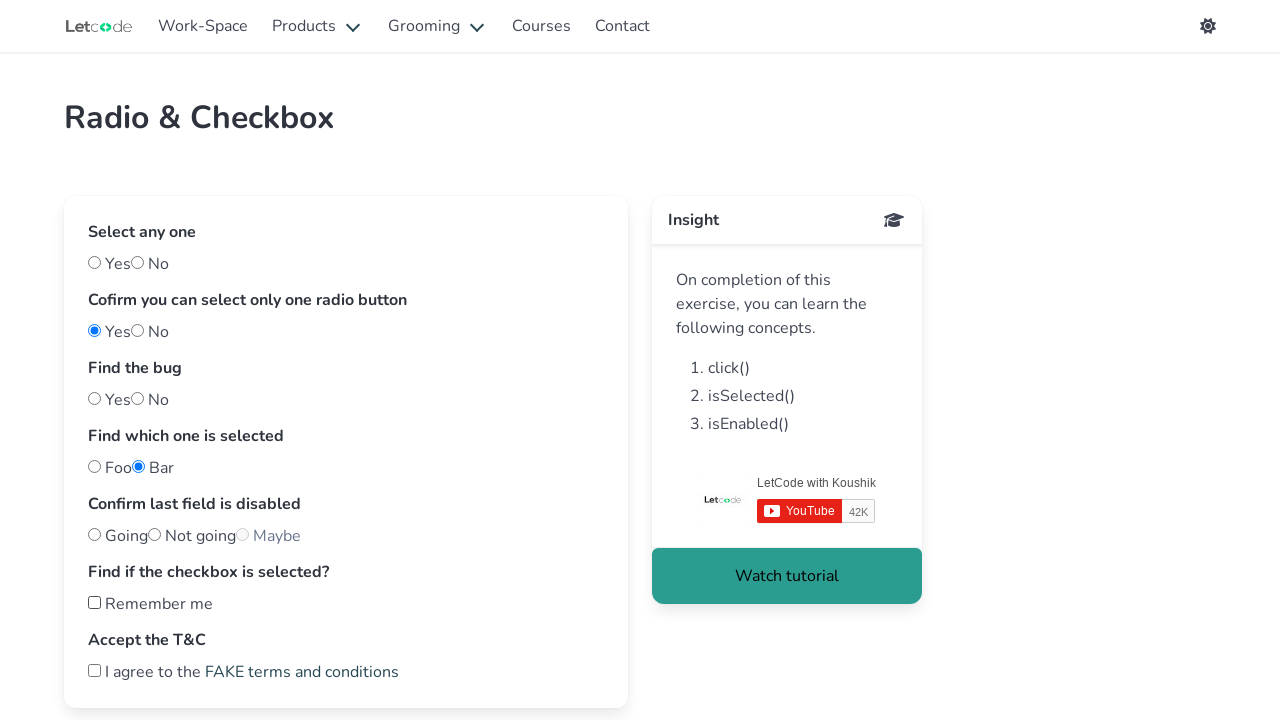

Checked second radio button (ID: two) at (138, 330) on #two
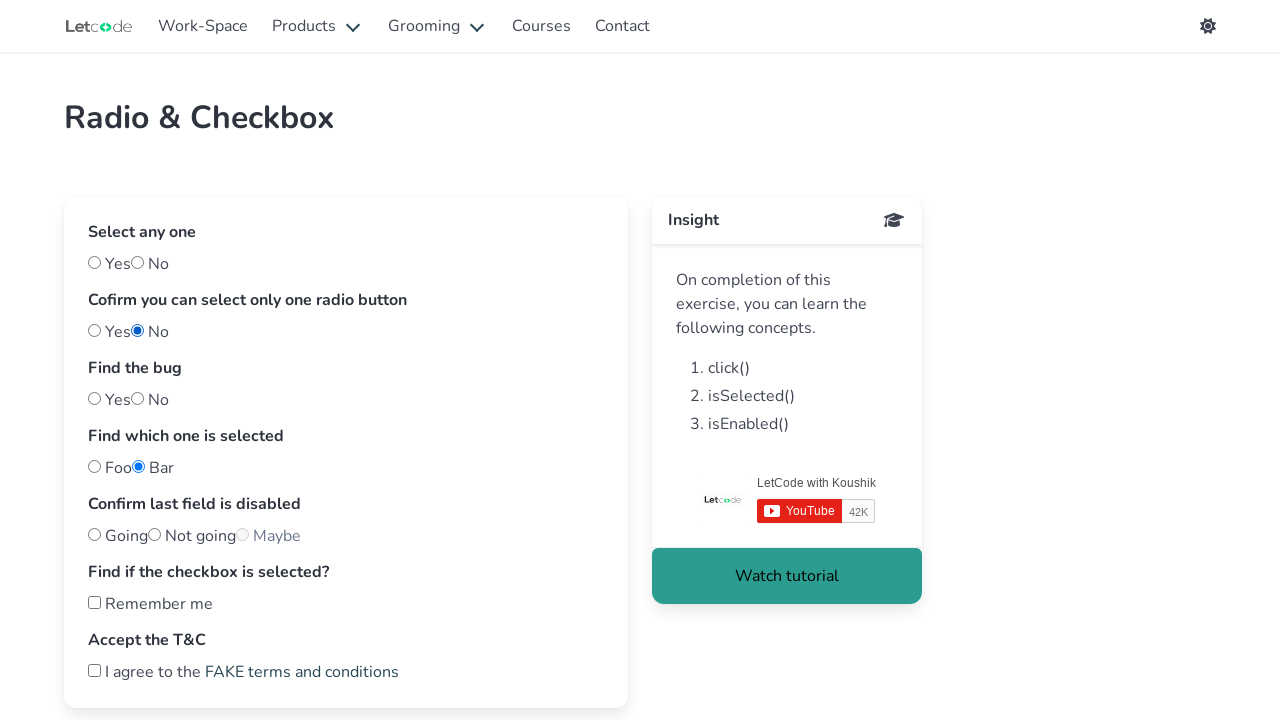

Checked first radio button again (ID: one) at (94, 330) on #one
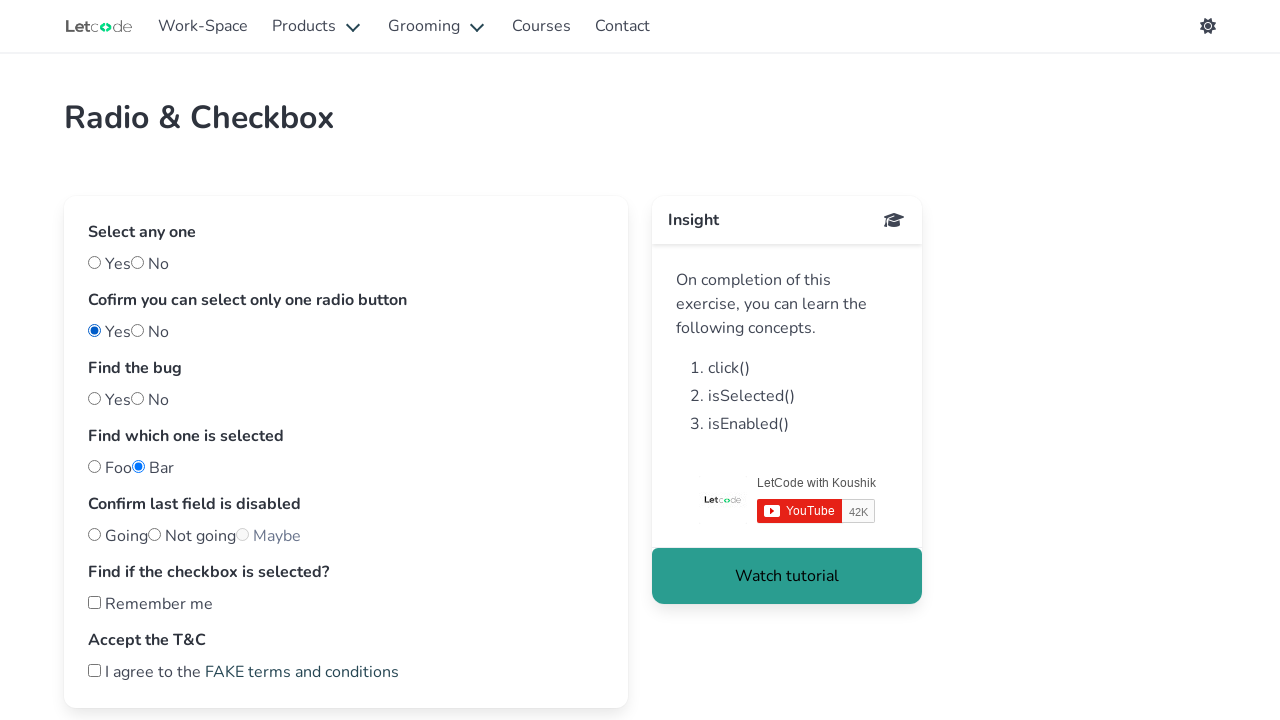

Checked second radio button again (ID: two) at (138, 330) on #two
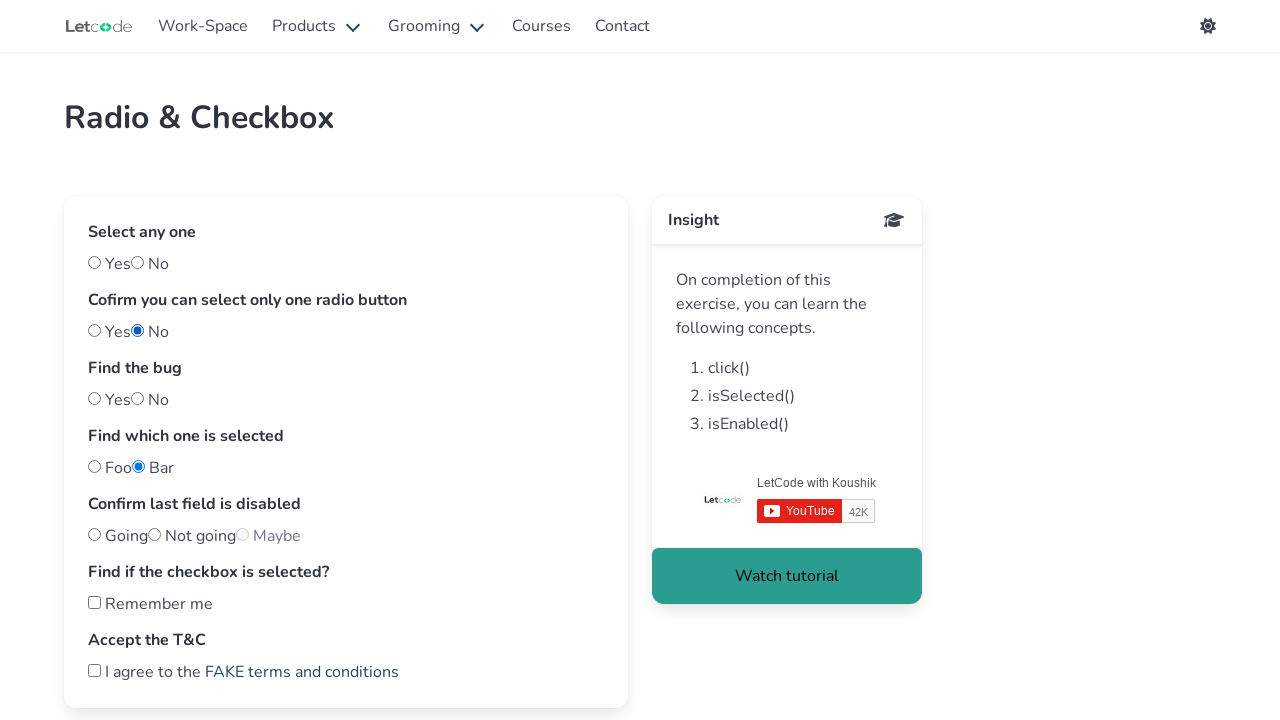

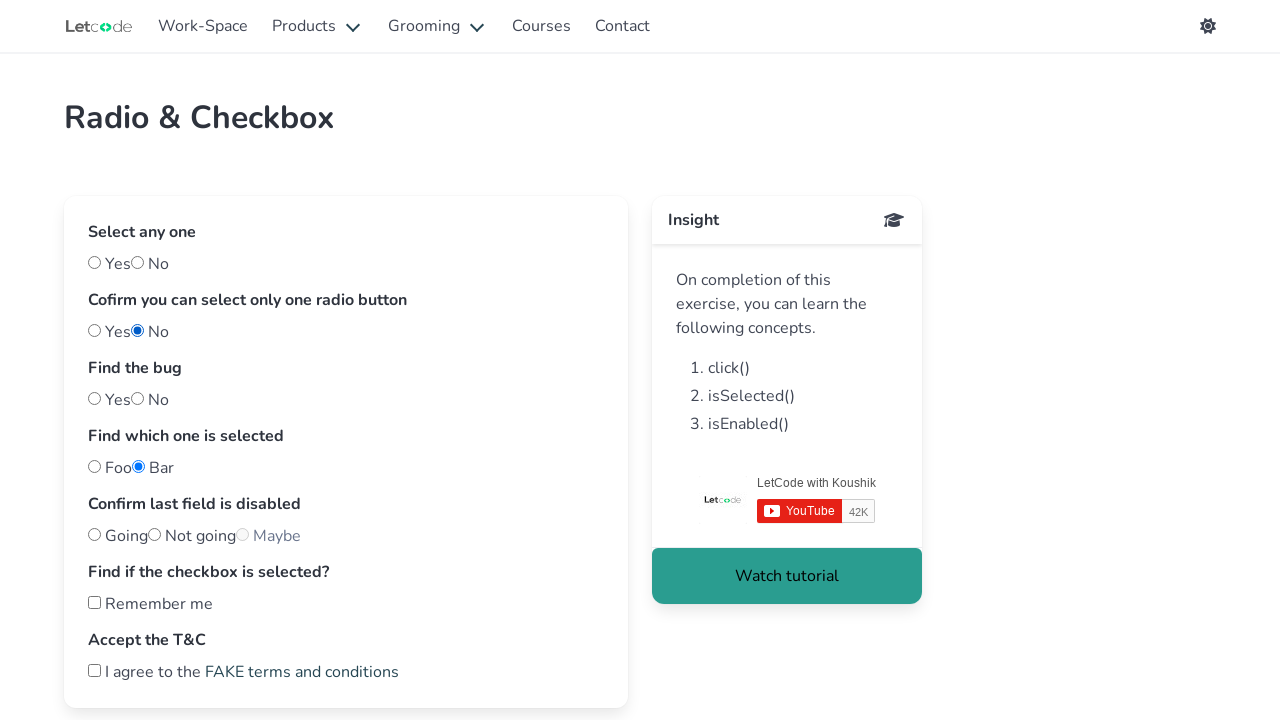